Tests dropdown functionality by iterating through all available options in a select dropdown and selecting each one sequentially to verify dropdown interaction works correctly.

Starting URL: https://syntaxprojects.com/basic-select-dropdown-demo.php

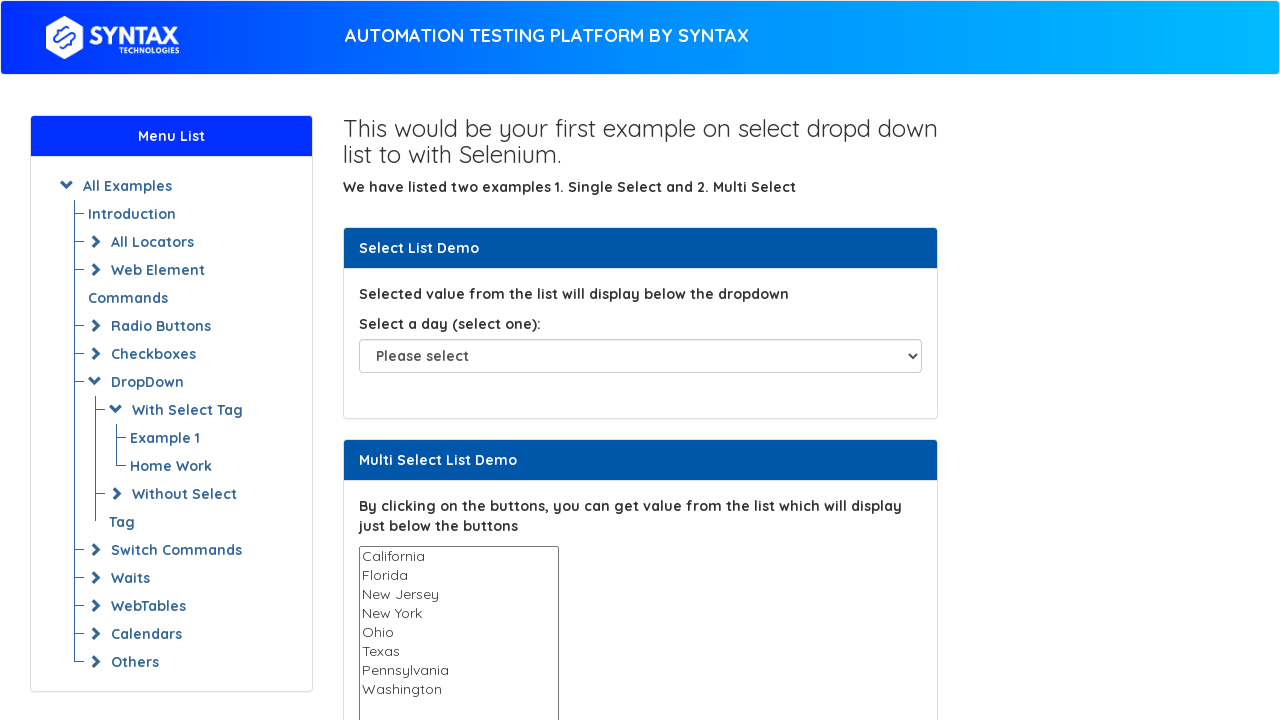

Waited for dropdown element with id 'select-demo' to be available
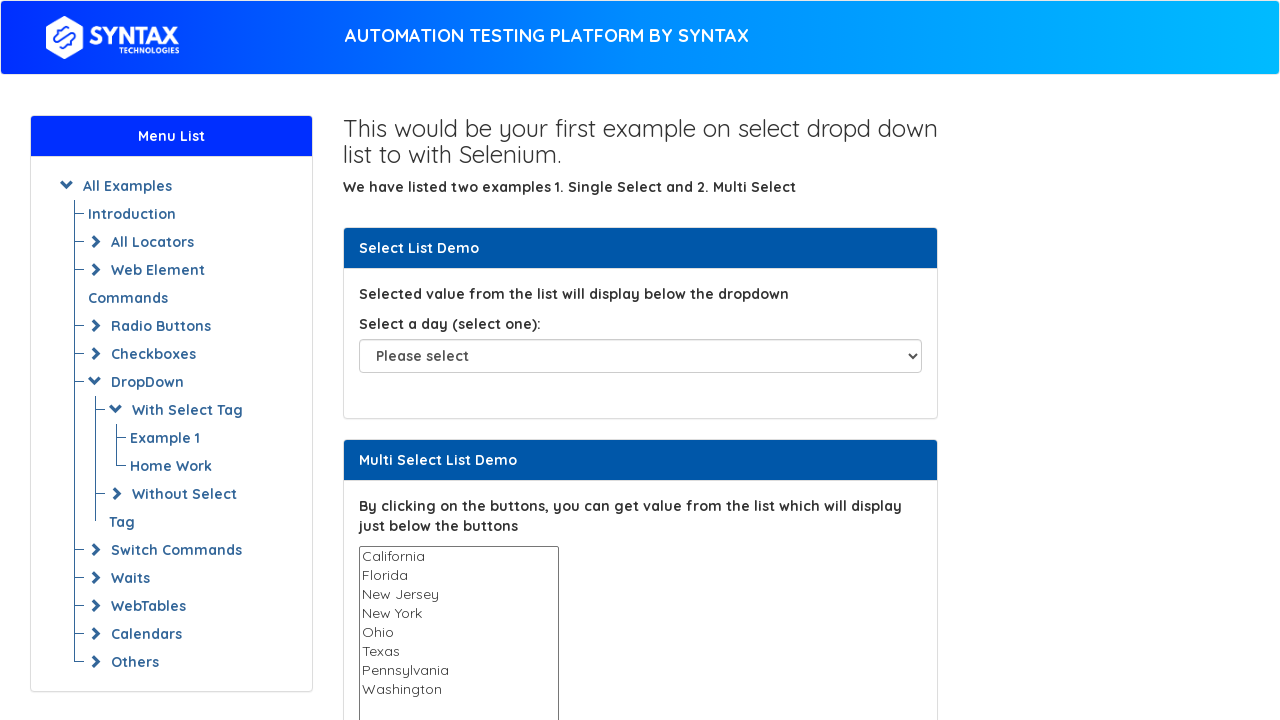

Selected 'Sunday' from the dropdown on #select-demo
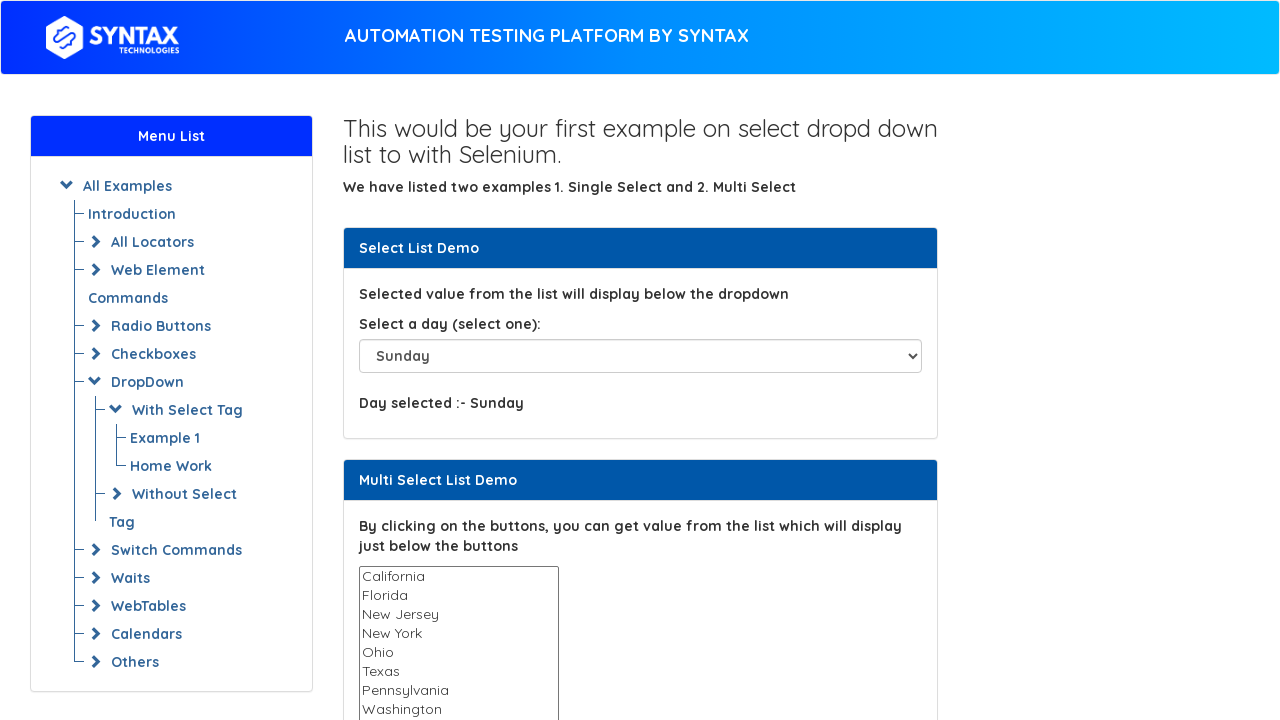

Waited 500ms after selecting 'Sunday'
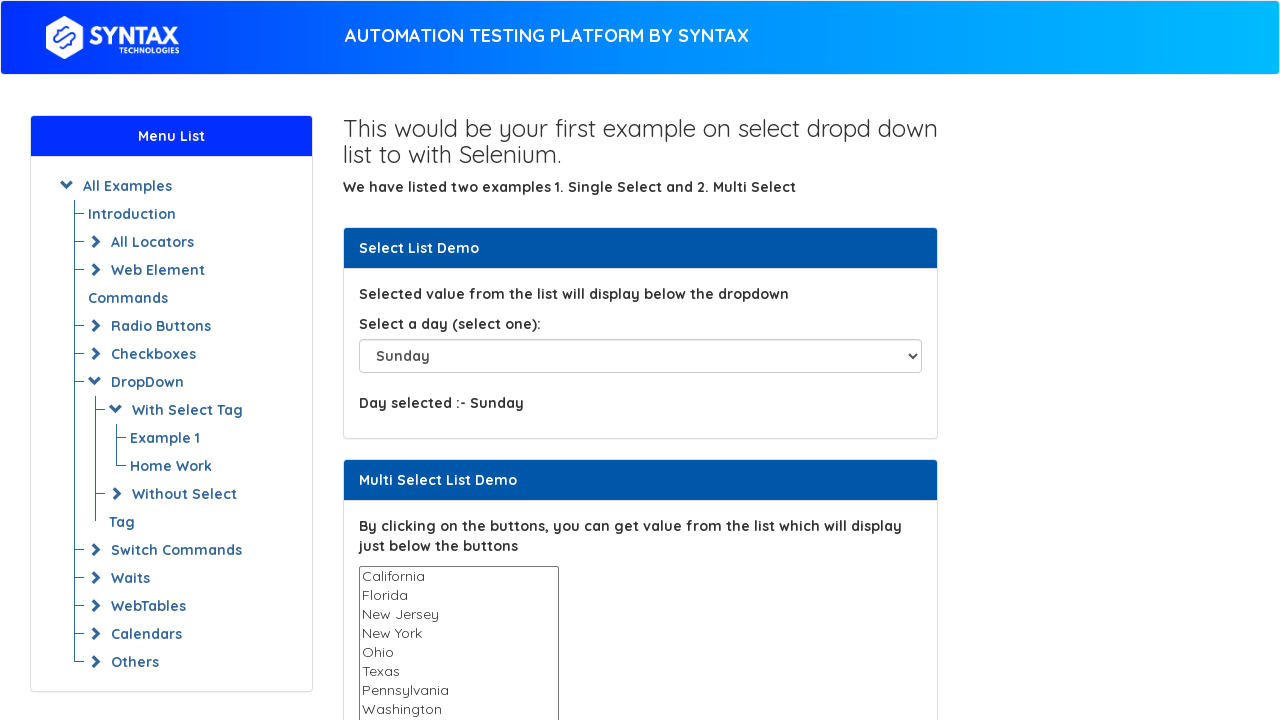

Selected 'Monday' from the dropdown on #select-demo
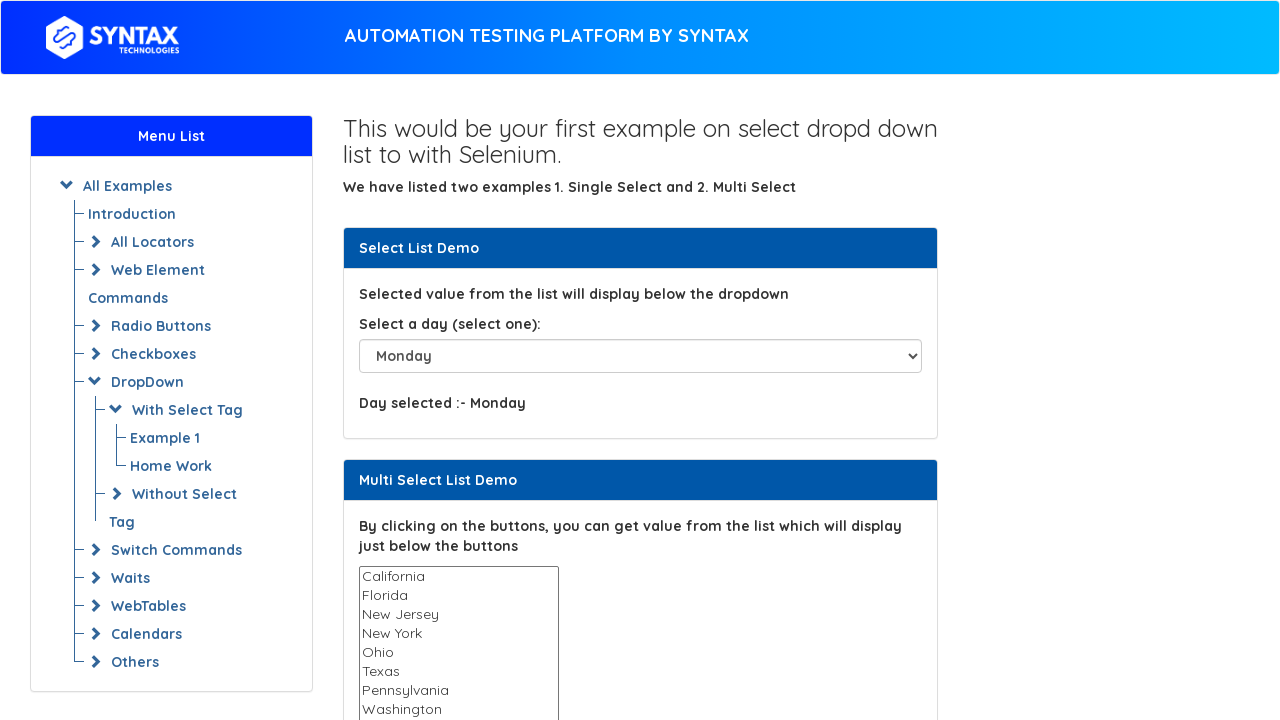

Waited 500ms after selecting 'Monday'
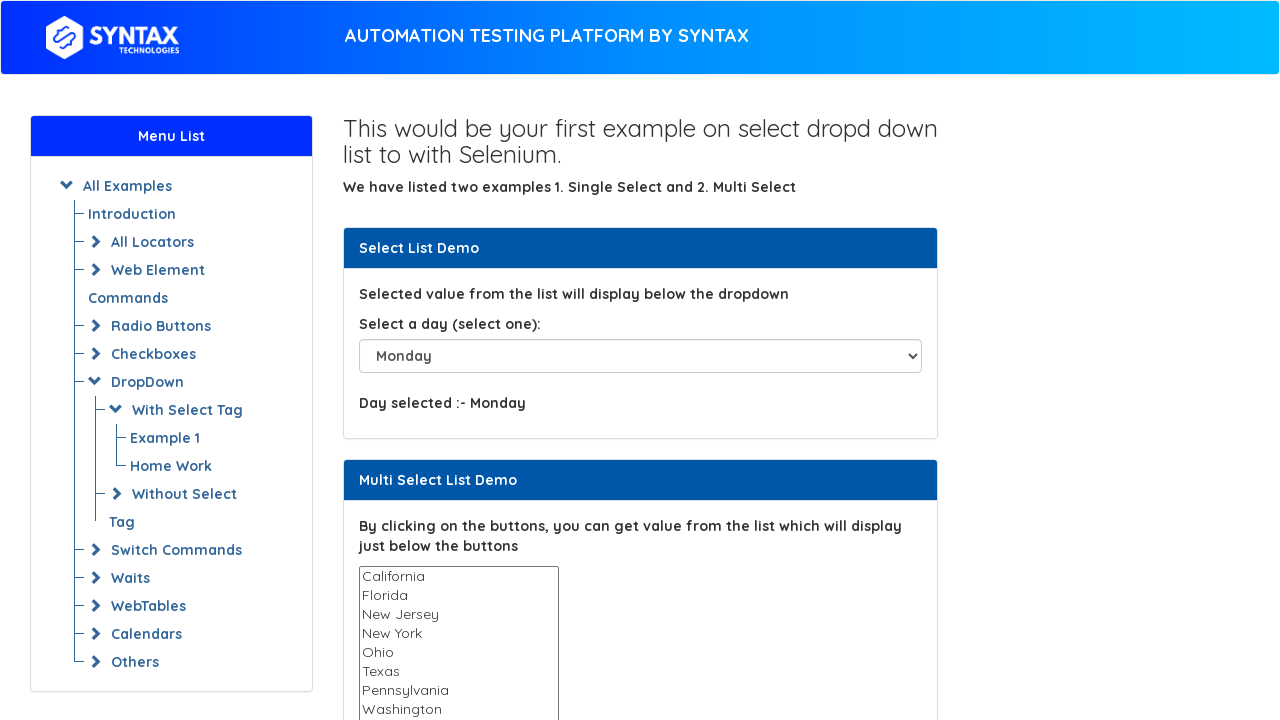

Selected 'Tuesday' from the dropdown on #select-demo
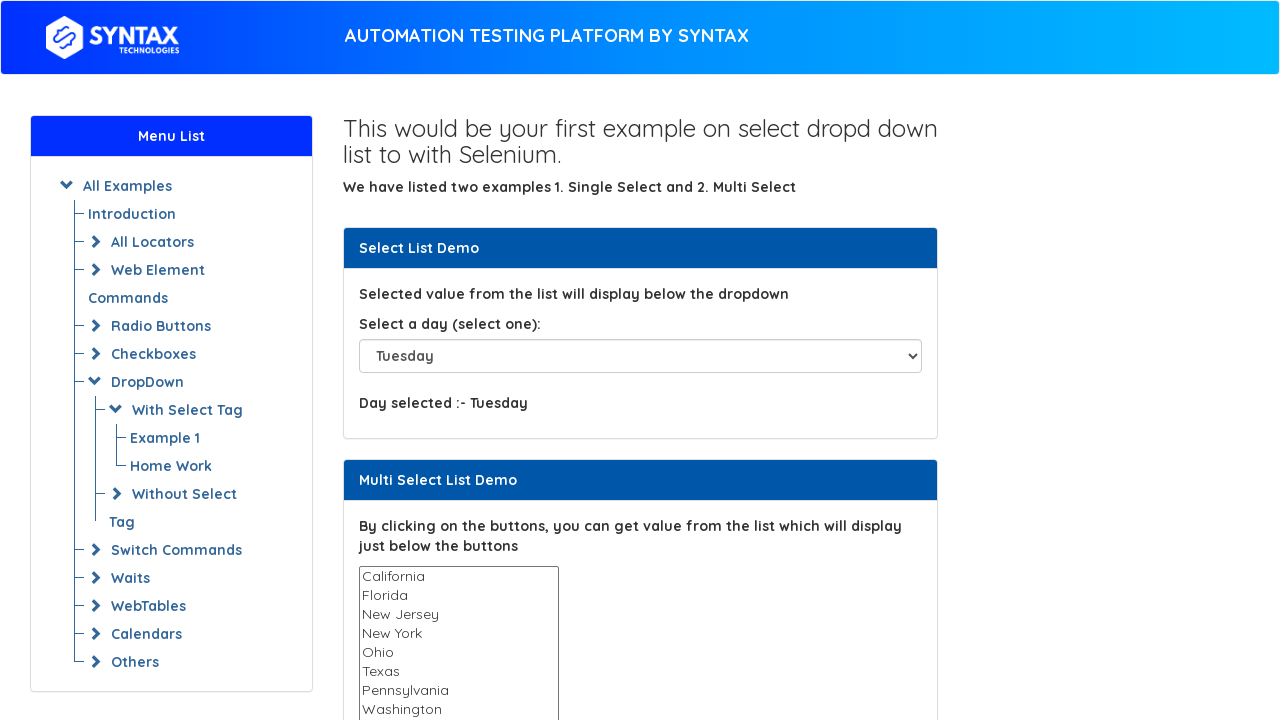

Waited 500ms after selecting 'Tuesday'
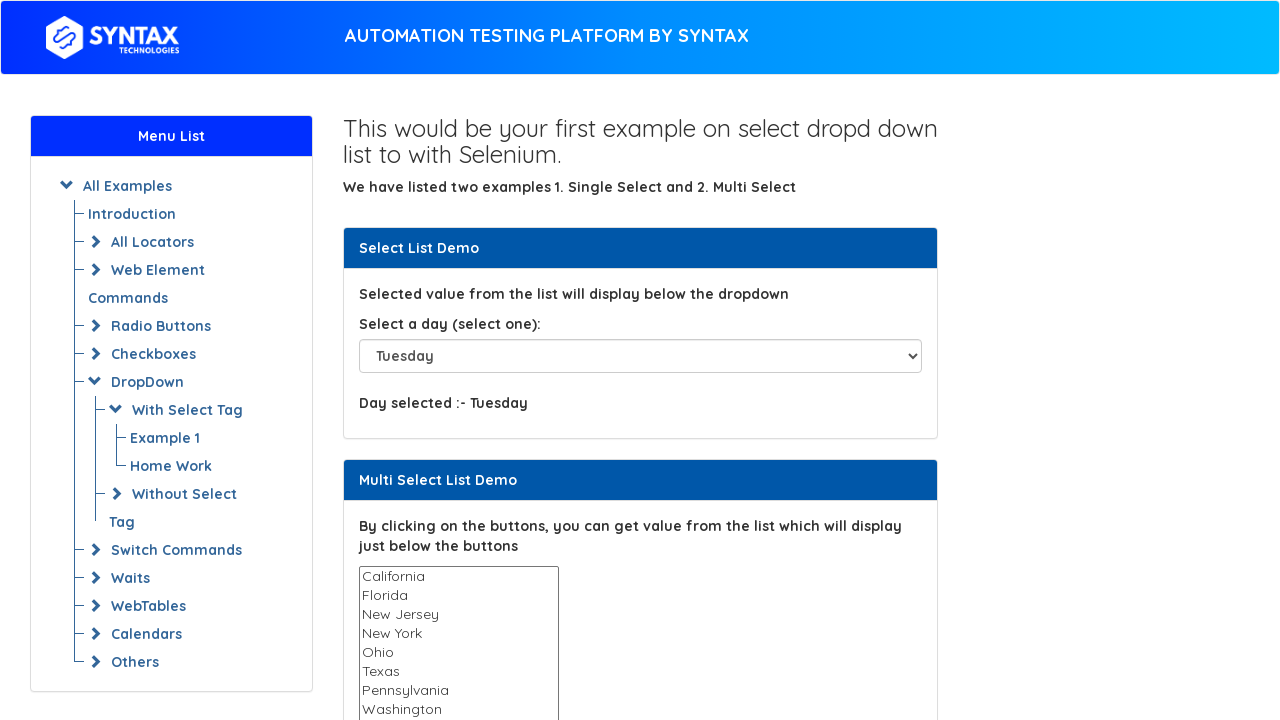

Selected 'Wednesday' from the dropdown on #select-demo
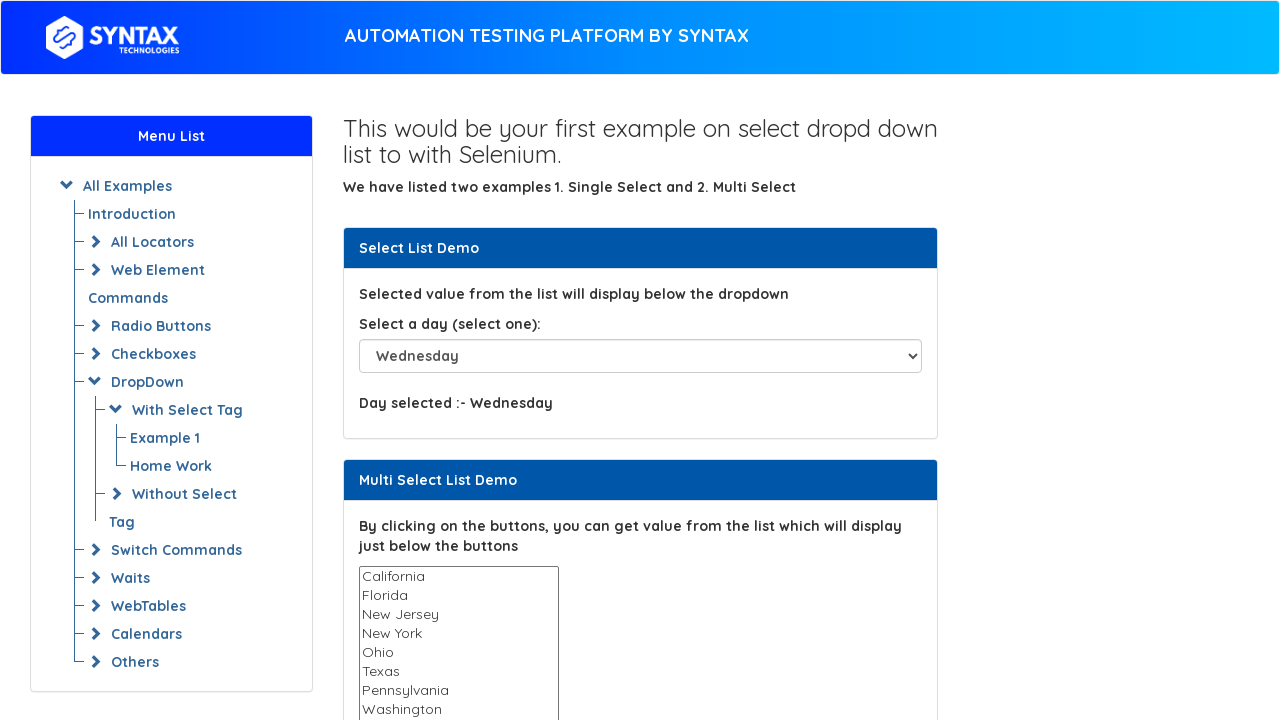

Waited 500ms after selecting 'Wednesday'
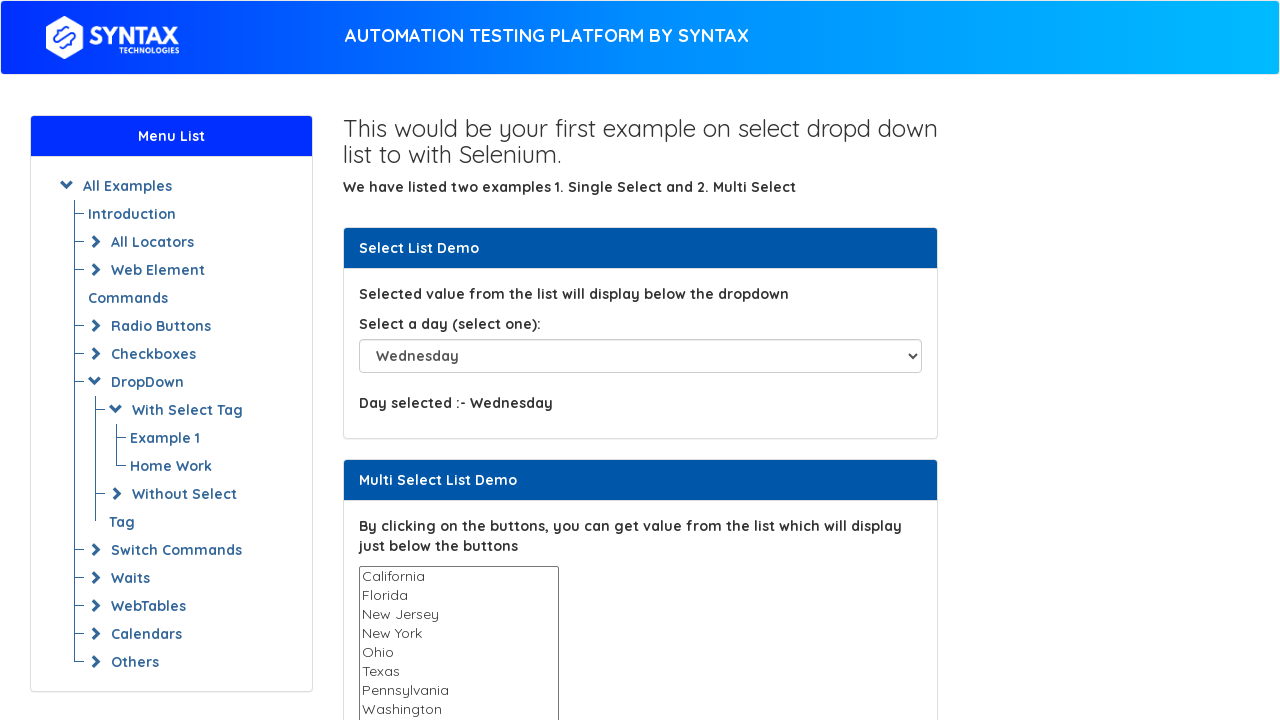

Selected 'Thursday' from the dropdown on #select-demo
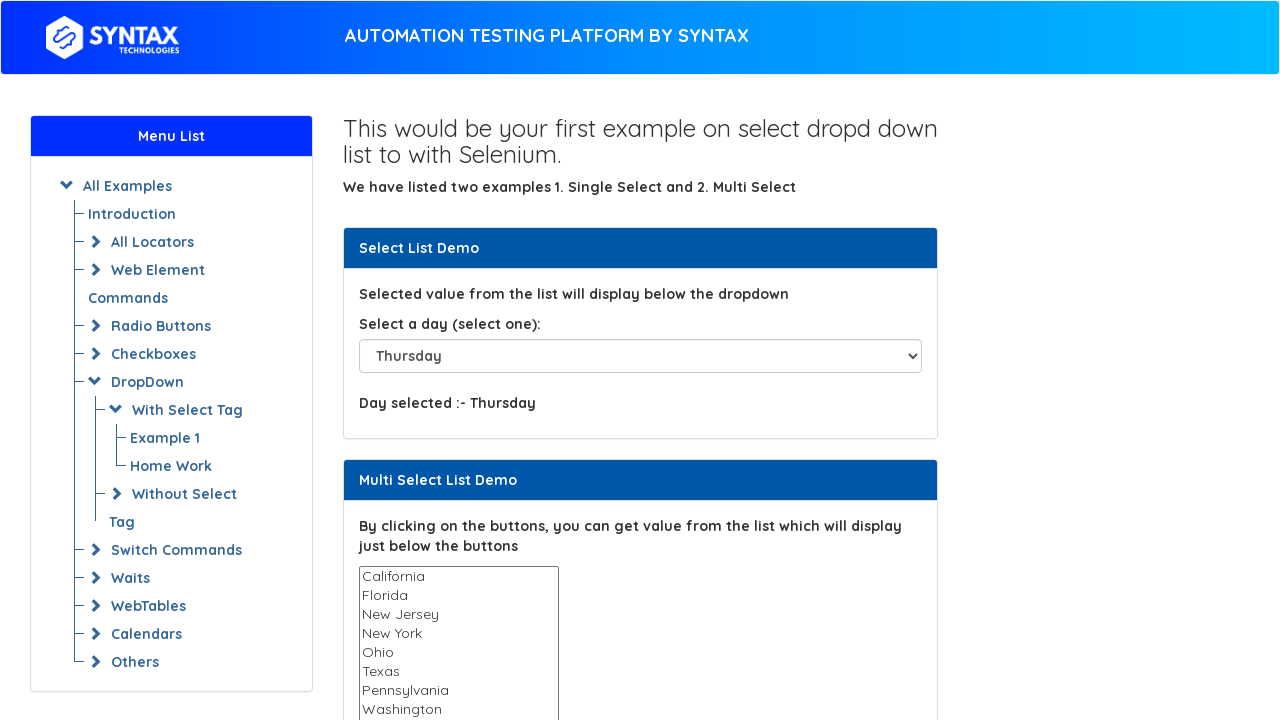

Waited 500ms after selecting 'Thursday'
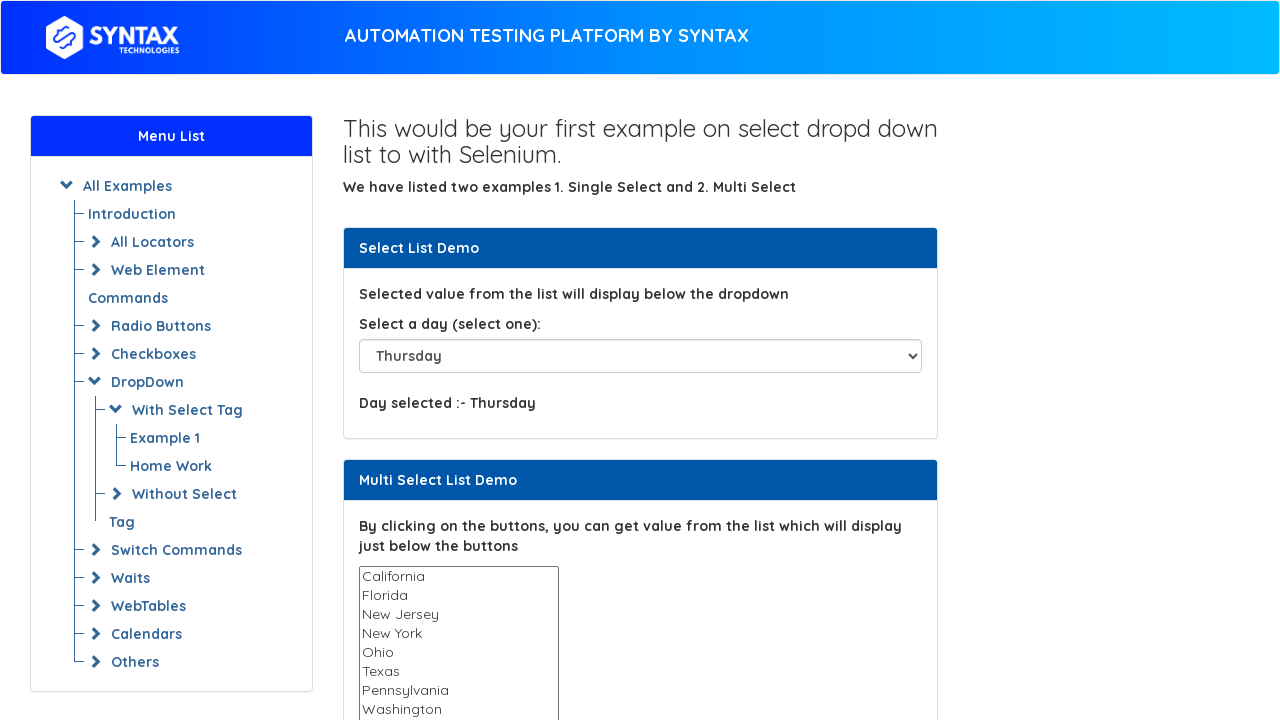

Selected 'Friday' from the dropdown on #select-demo
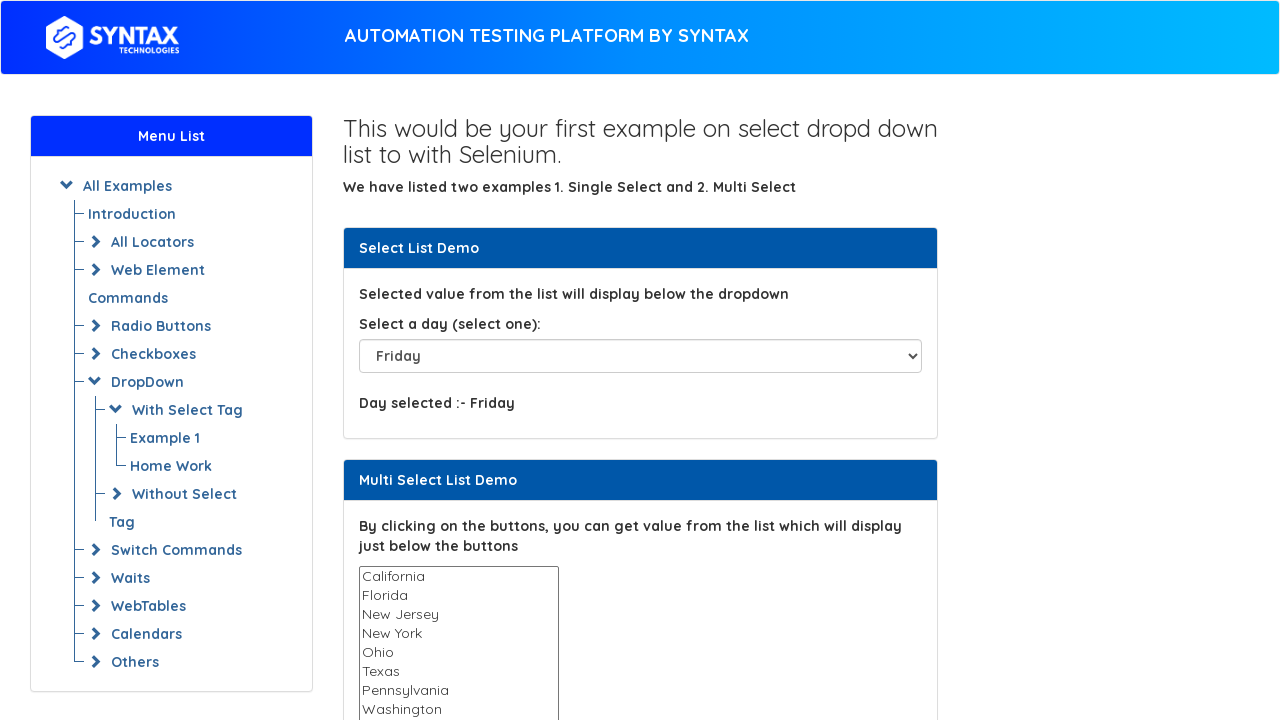

Waited 500ms after selecting 'Friday'
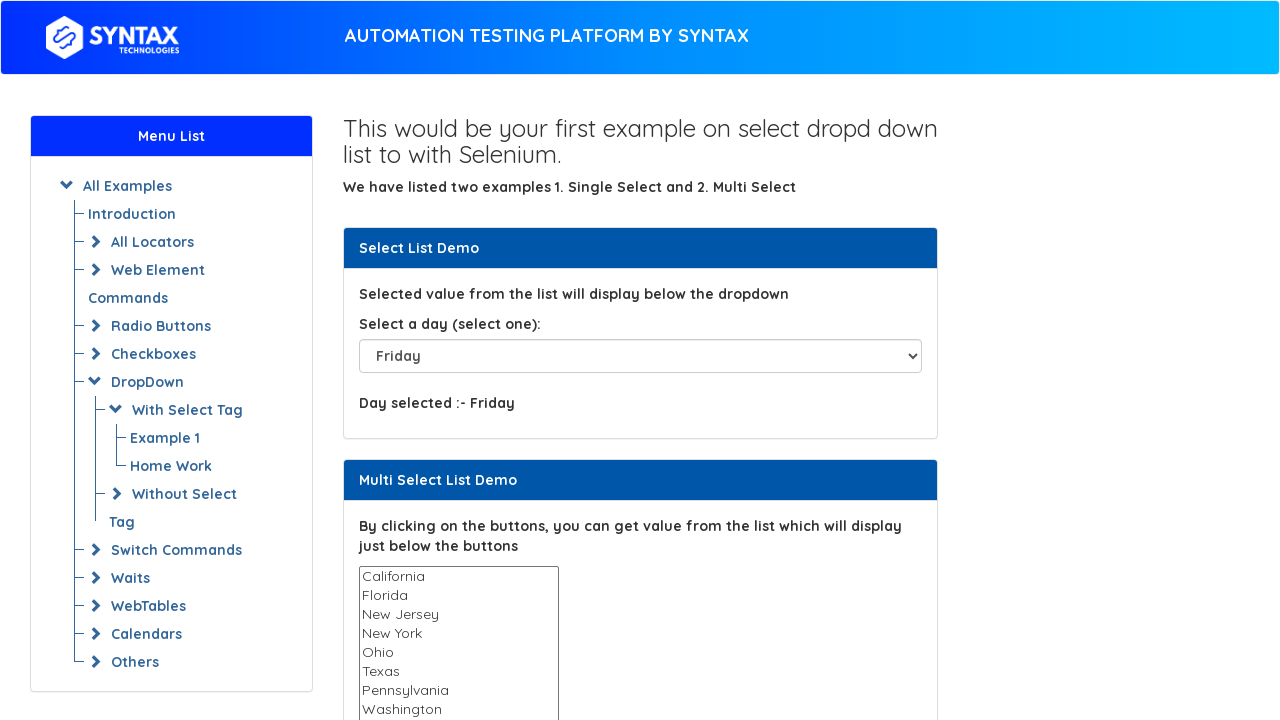

Selected 'Saturday' from the dropdown on #select-demo
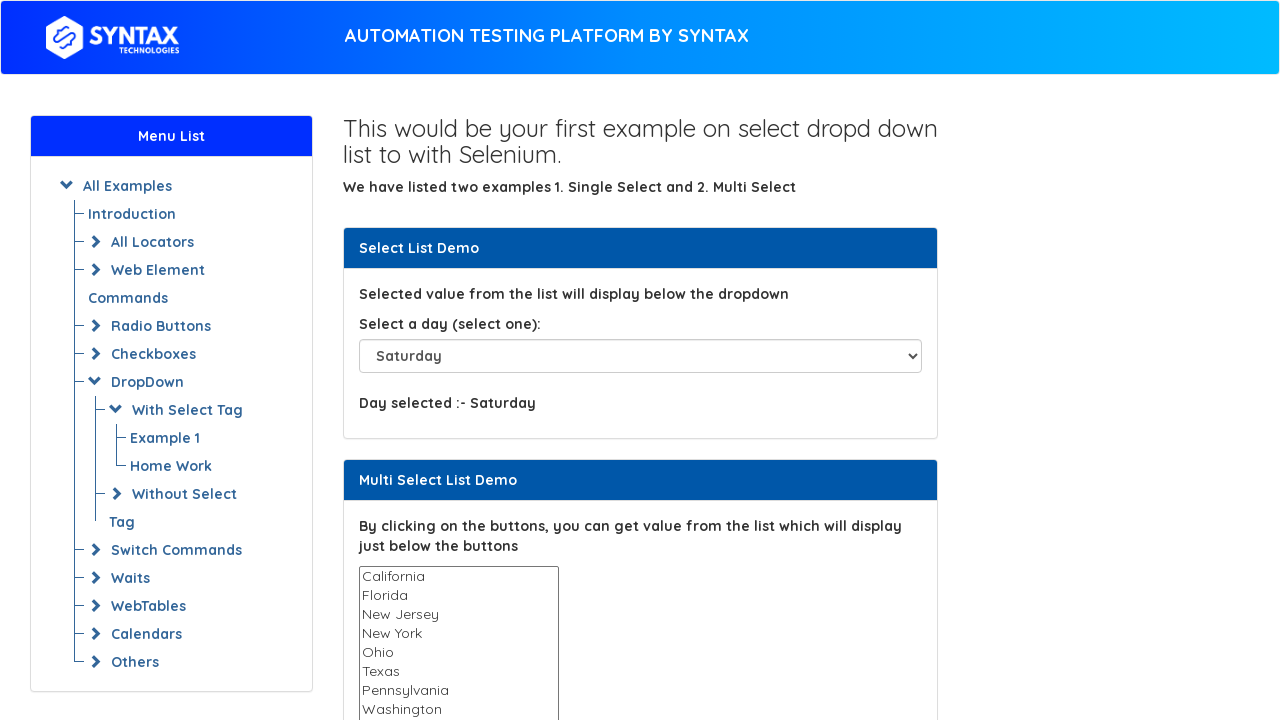

Waited 500ms after selecting 'Saturday'
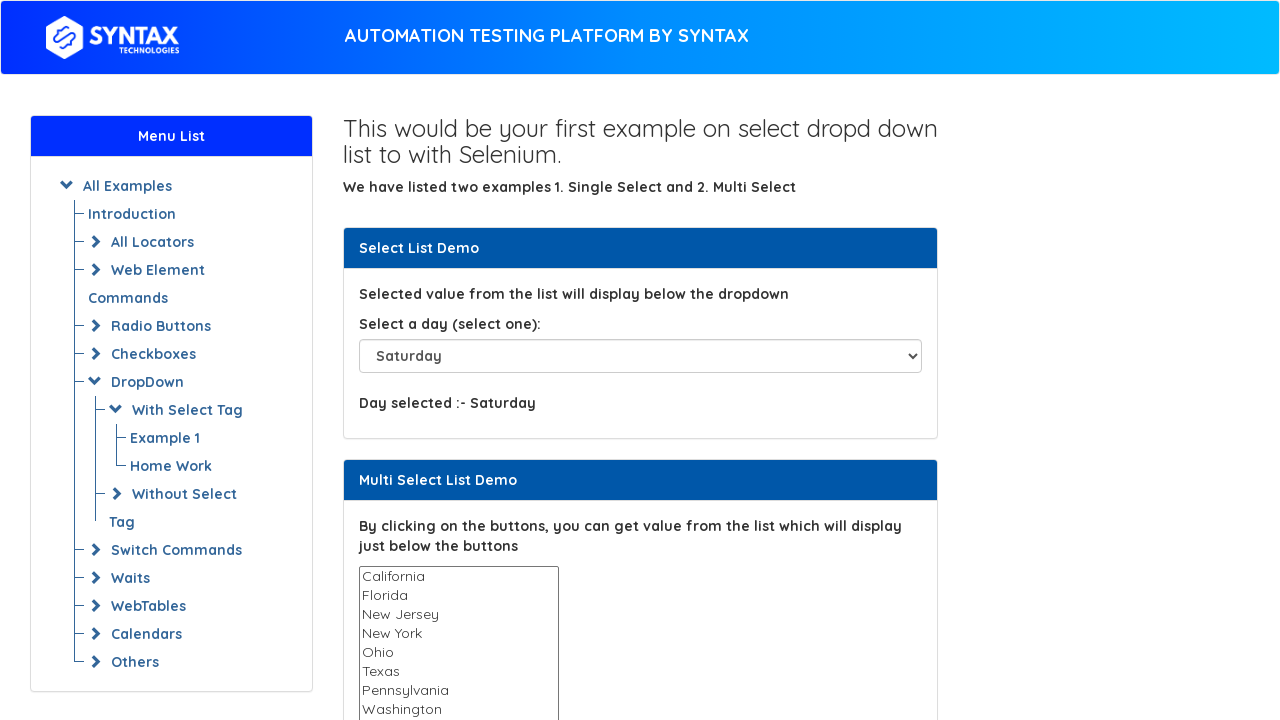

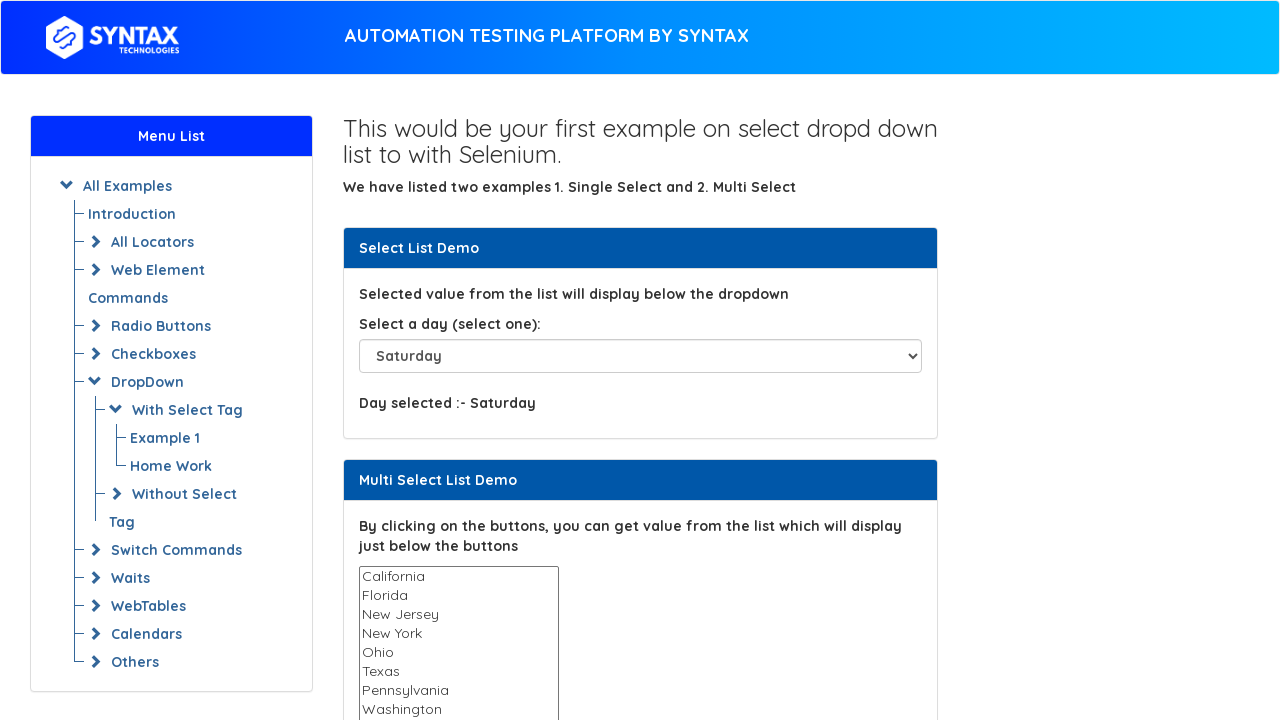